Navigates to Rahul Shetty Academy website and verifies the page loads by checking the page title and URL

Starting URL: https://rahulshettyacademy.com

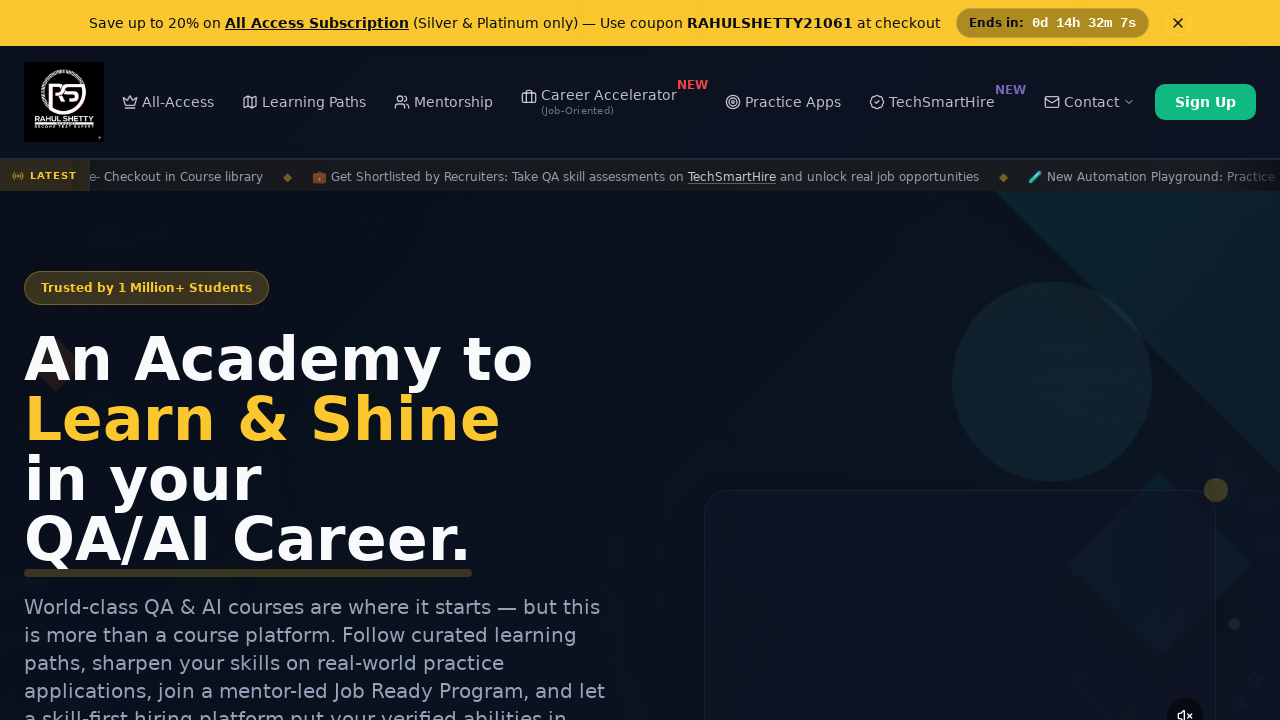

Waited for page to reach domcontentloaded state
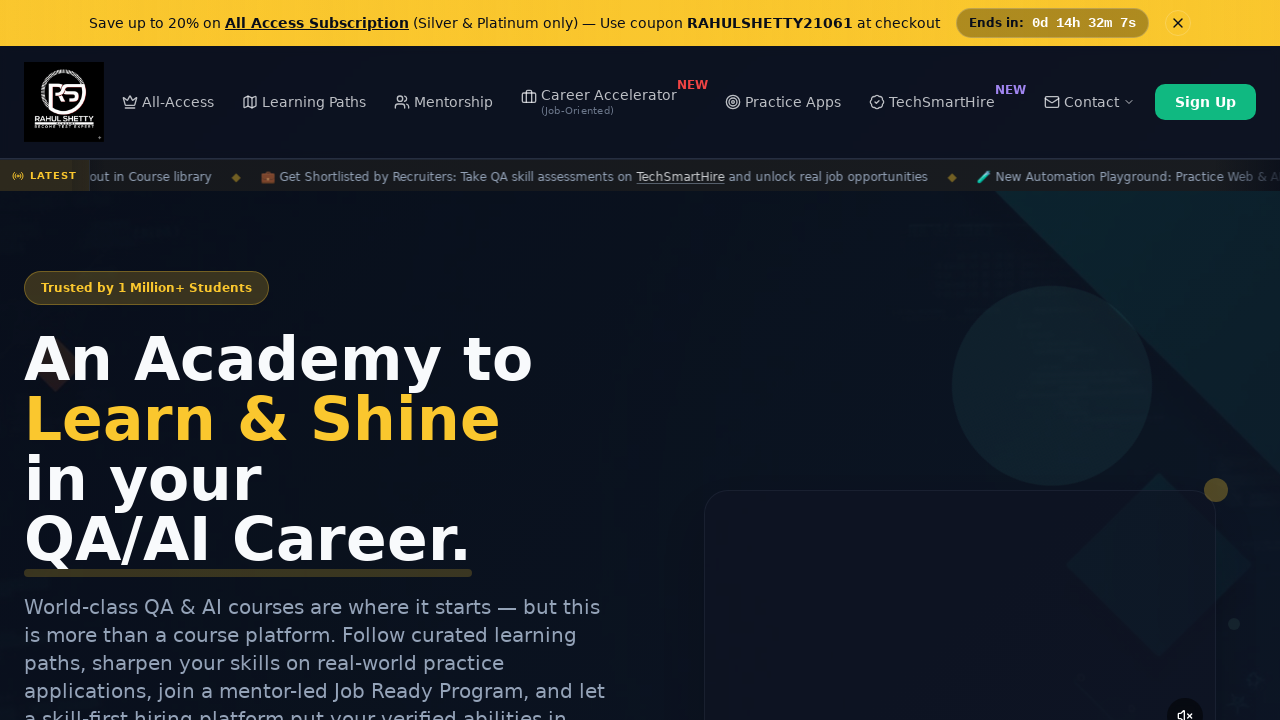

Retrieved page title
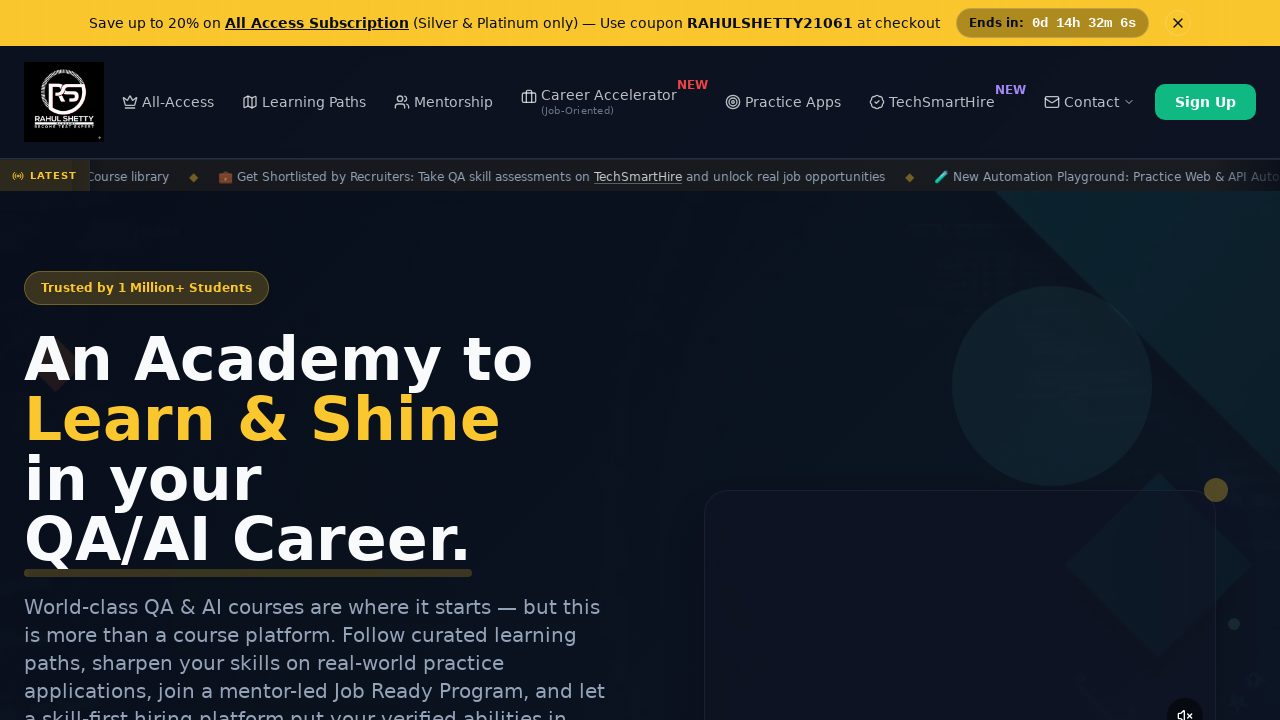

Retrieved current URL
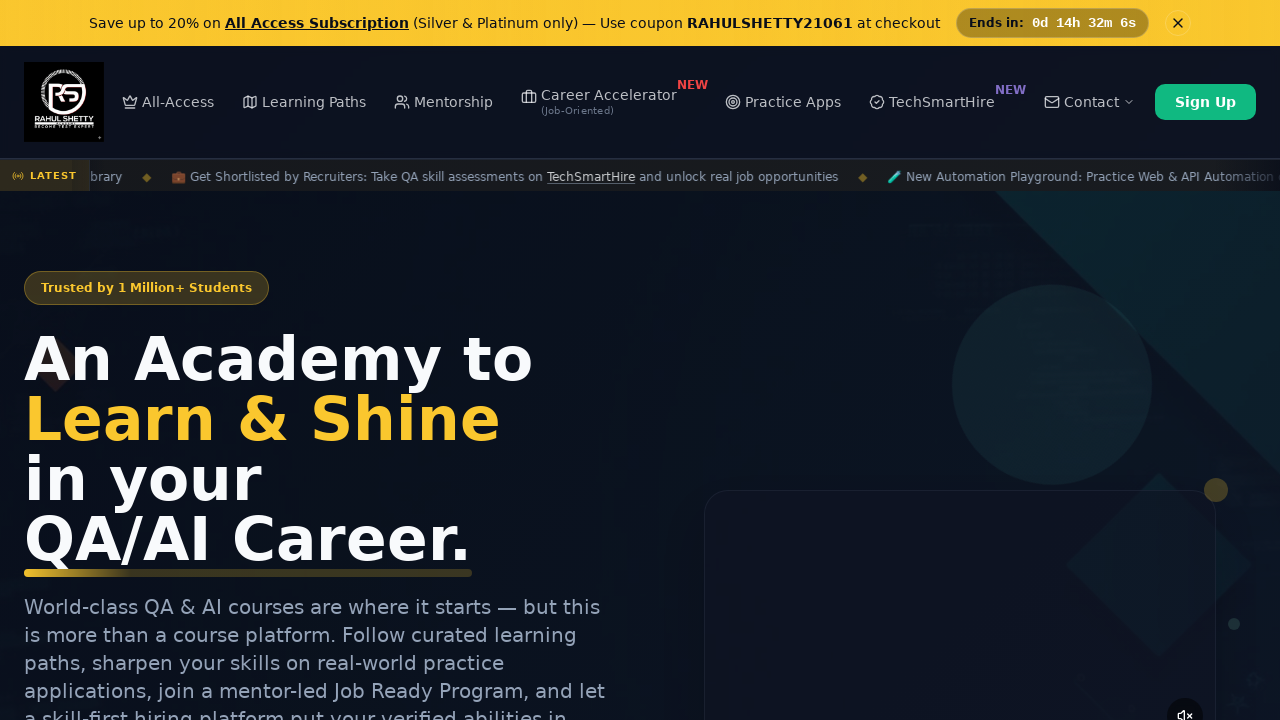

Verified page title is not empty
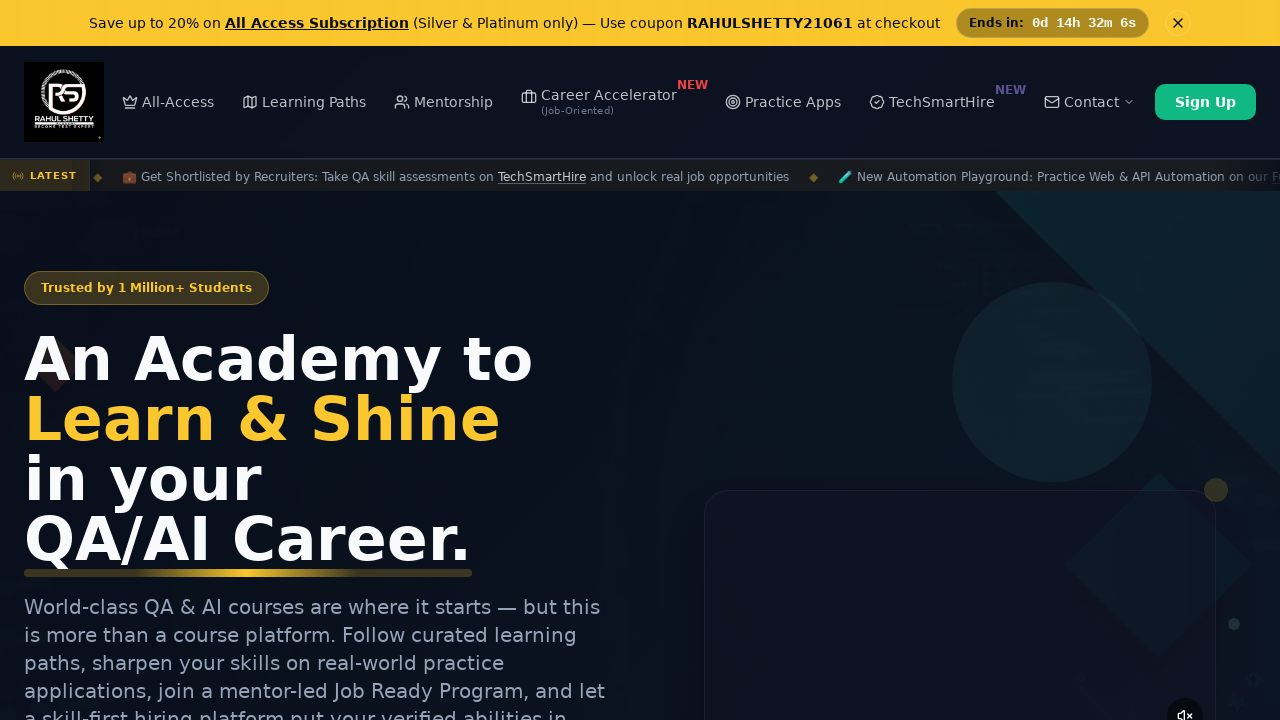

Verified current URL contains rahulshettyacademy.com domain
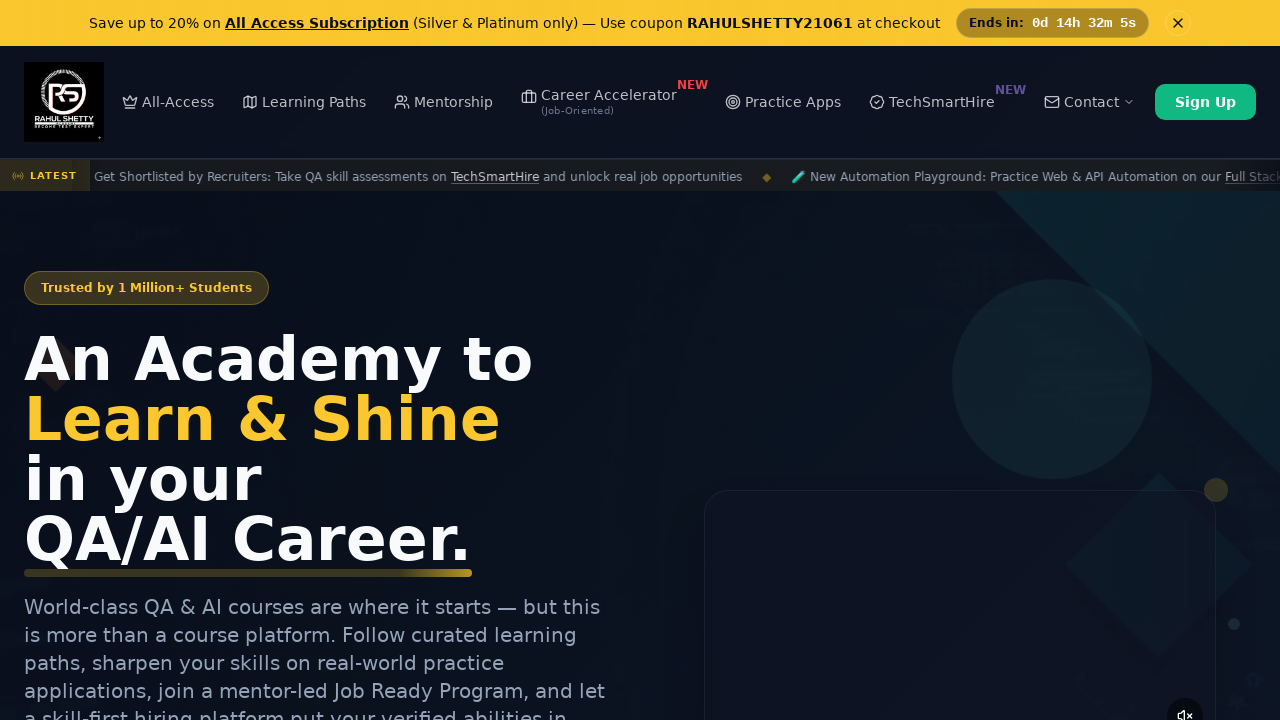

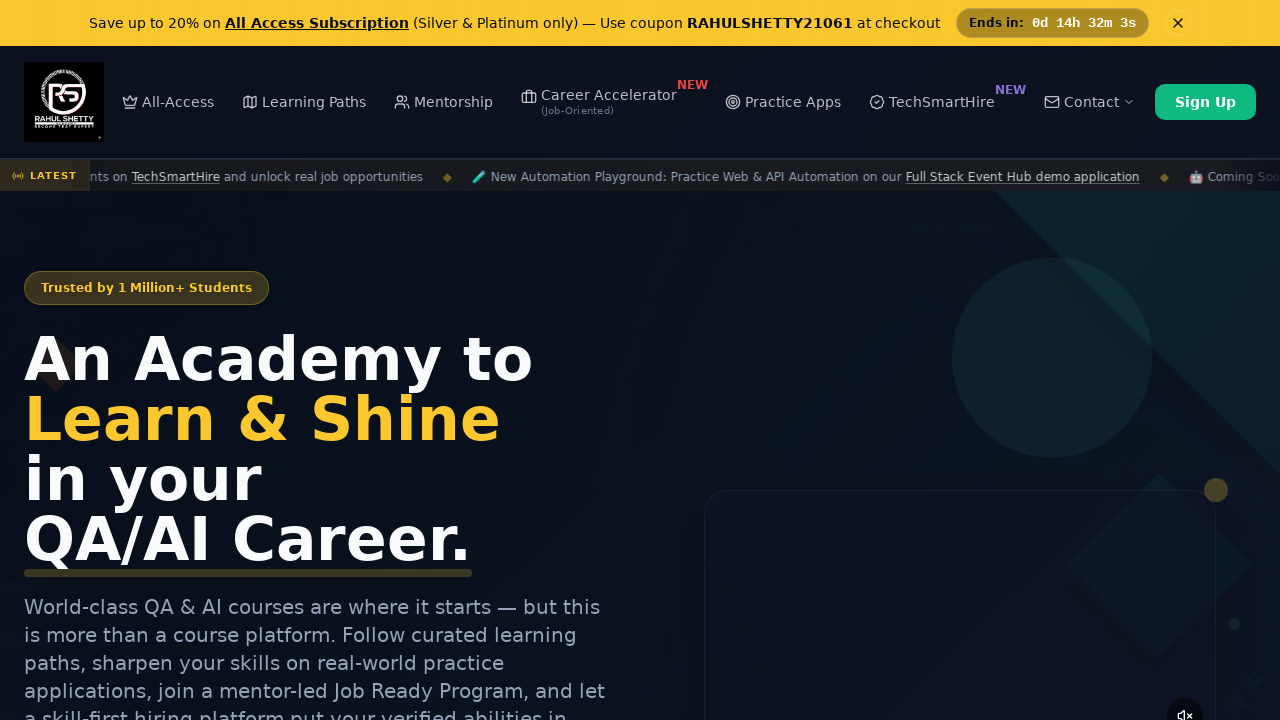